Tests dropdown selection functionality by selecting options using different methods (by index, by value, and by visible text)

Starting URL: https://rahulshettyacademy.com/AutomationPractice/

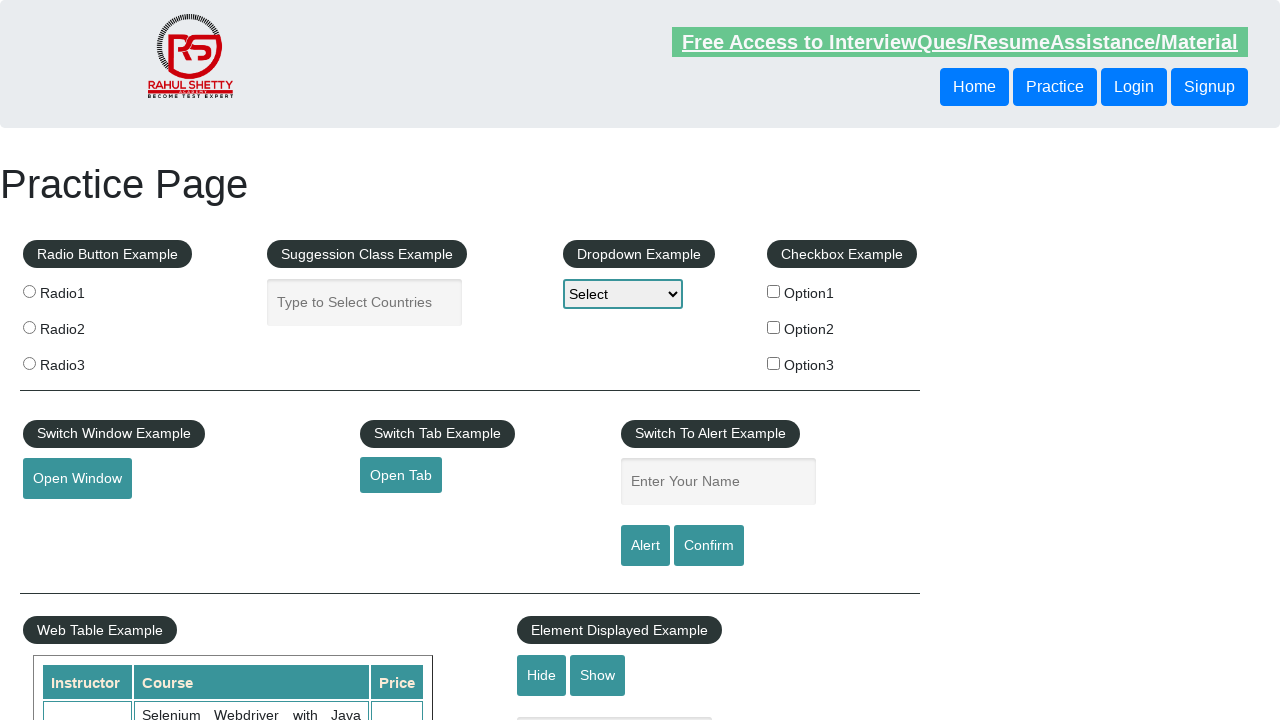

Selected dropdown option by index 1 (Option1) on #dropdown-class-example
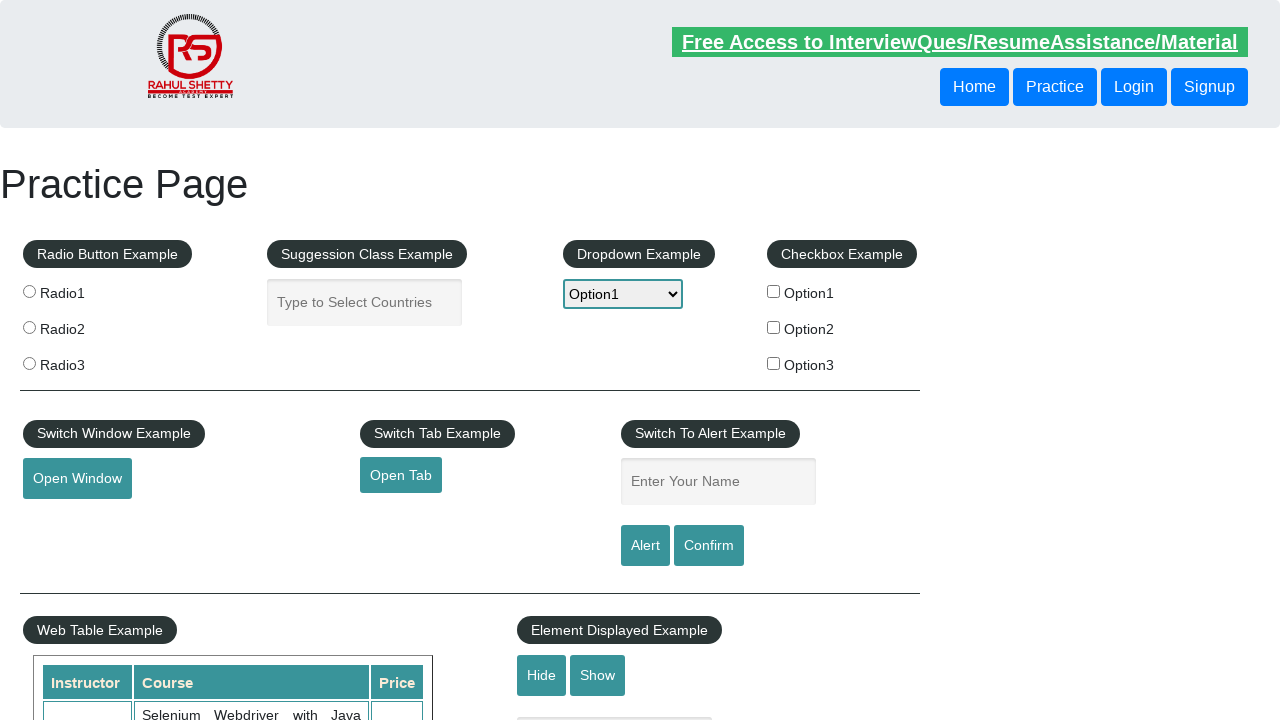

Selected dropdown option by value 'option2' (Option2) on #dropdown-class-example
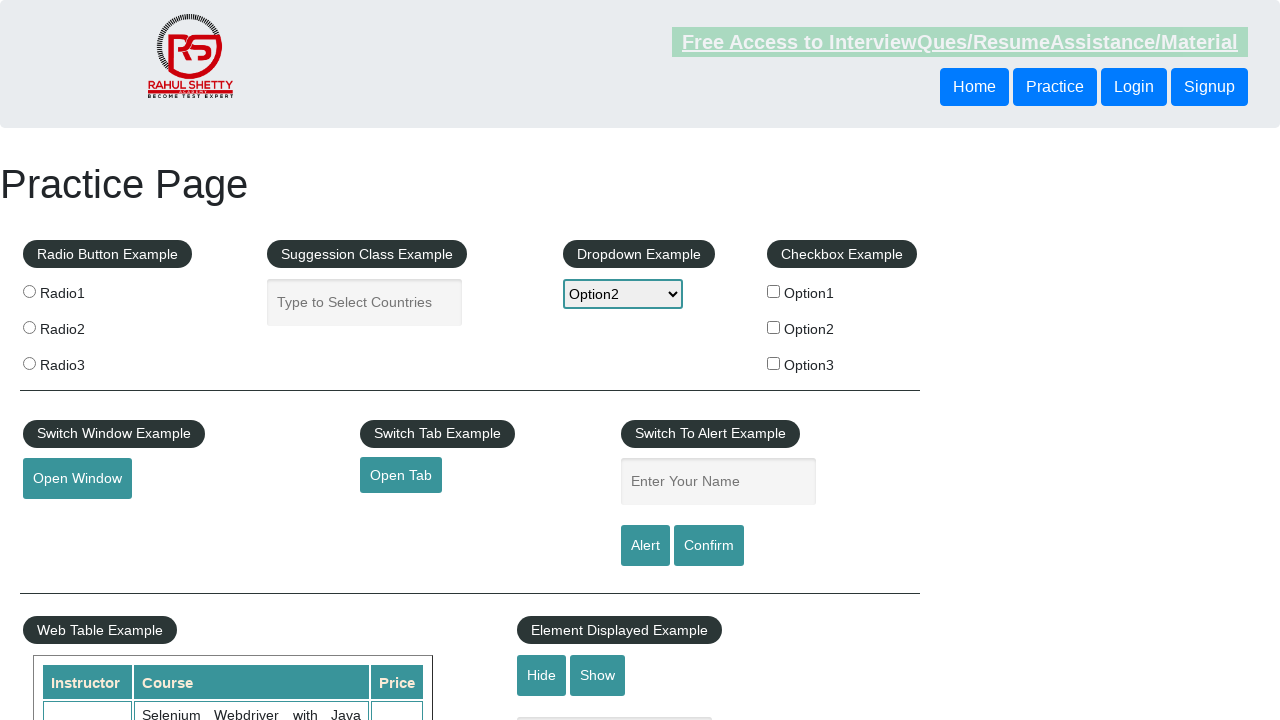

Selected dropdown option by visible text 'Option3' on #dropdown-class-example
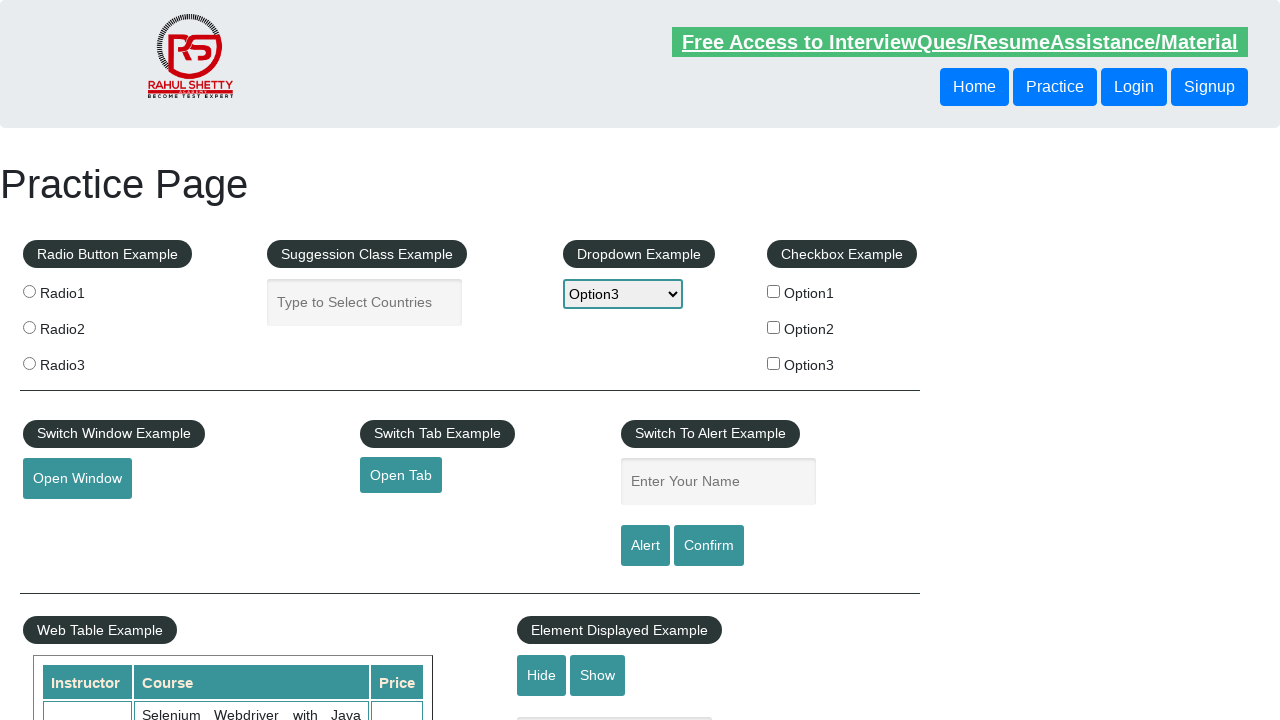

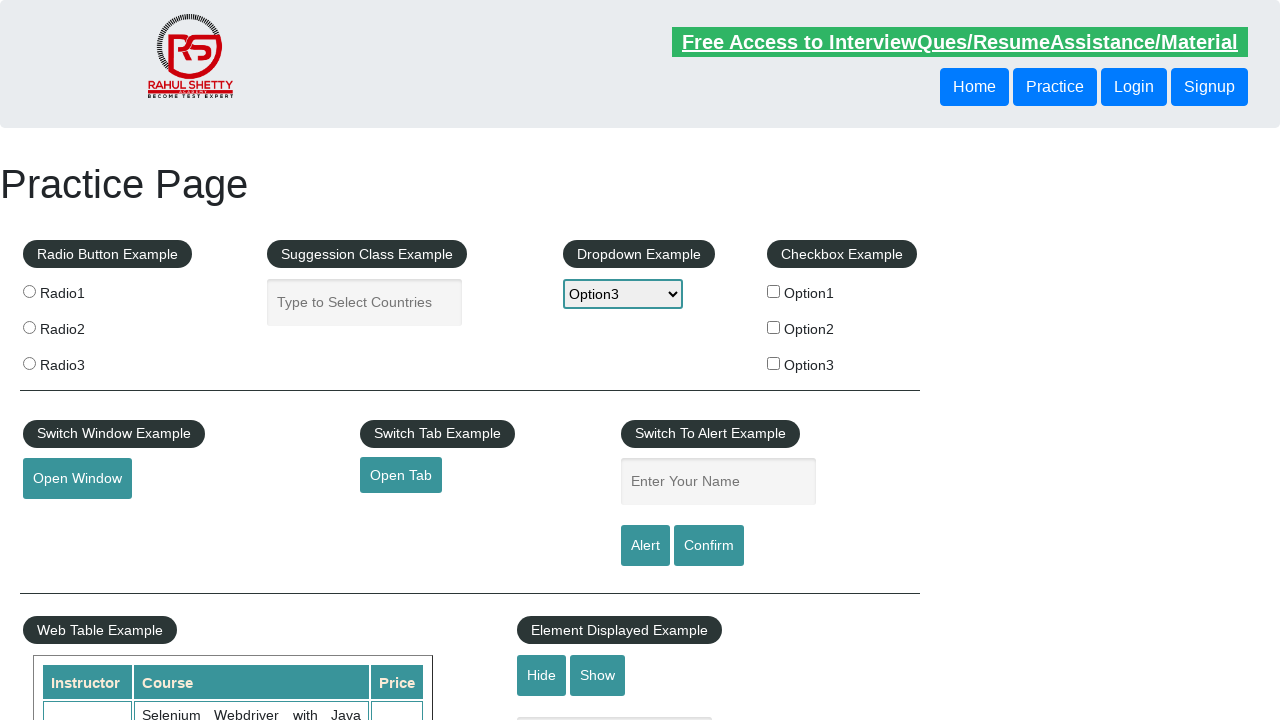